Navigates to Selenium's web form demo page and clicks the submit button

Starting URL: https://www.selenium.dev/selenium/web/web-form.html

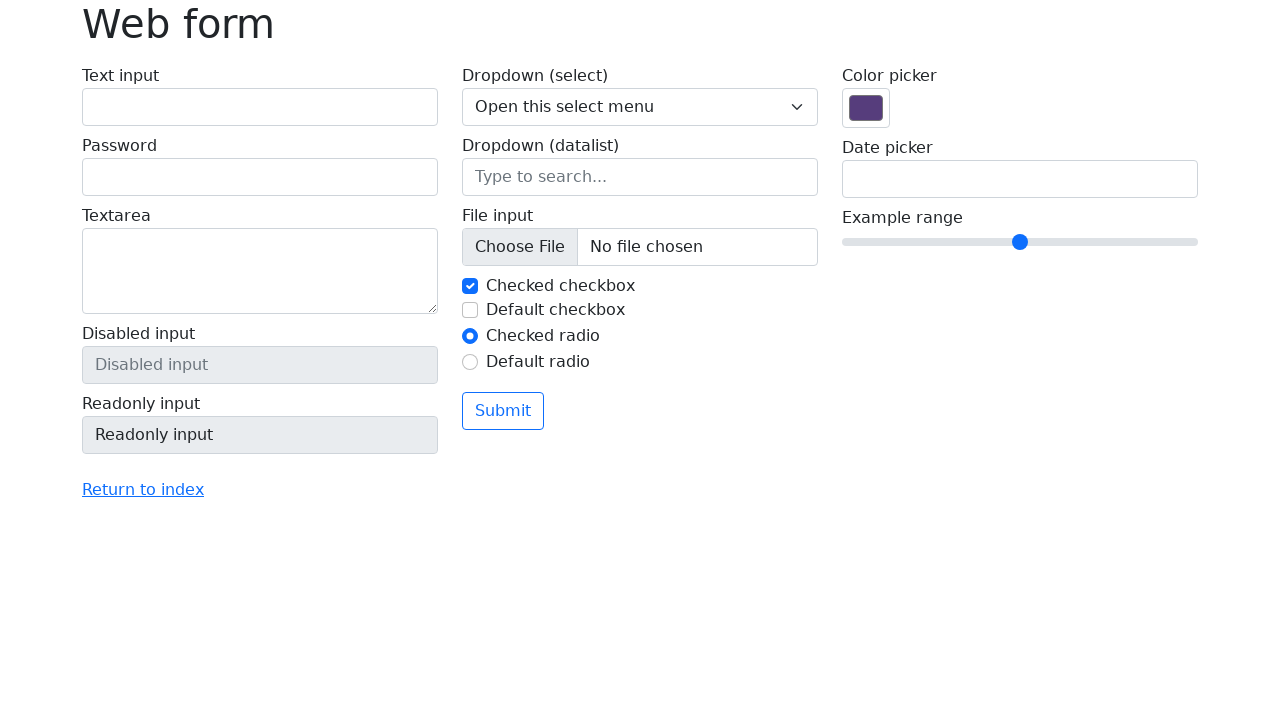

Navigated to Selenium web form demo page
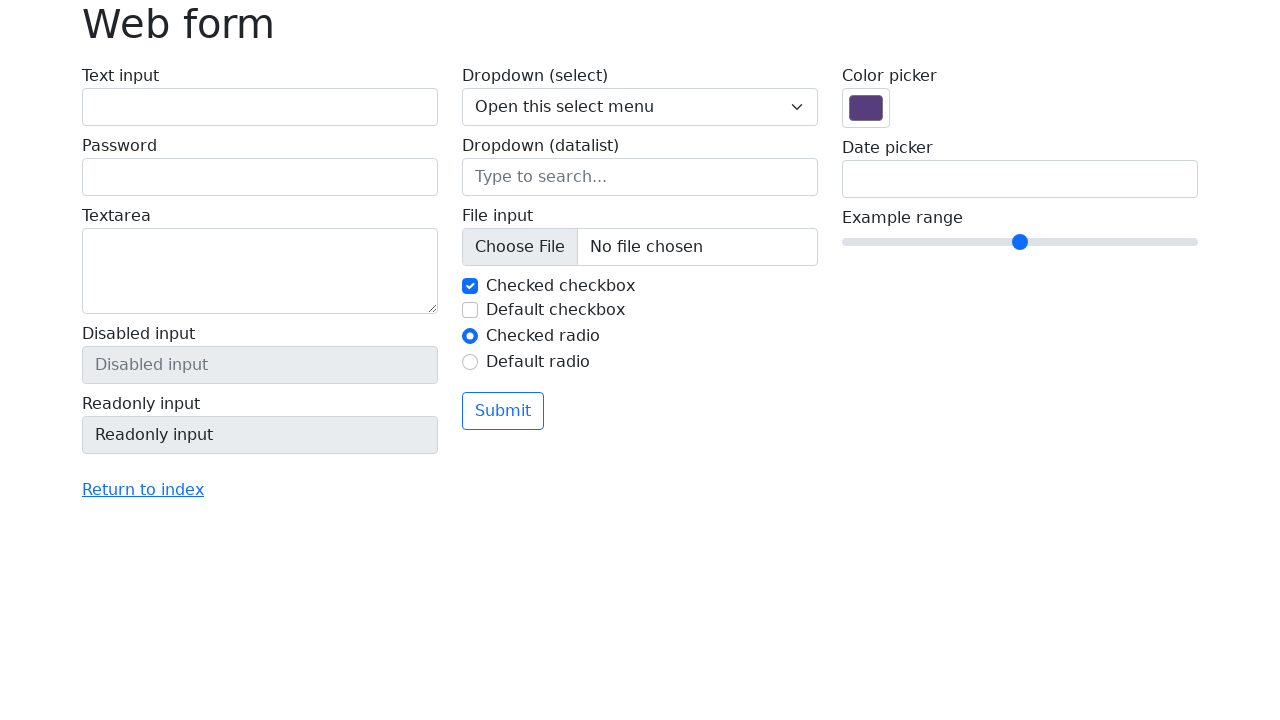

Clicked the submit button at (503, 411) on button
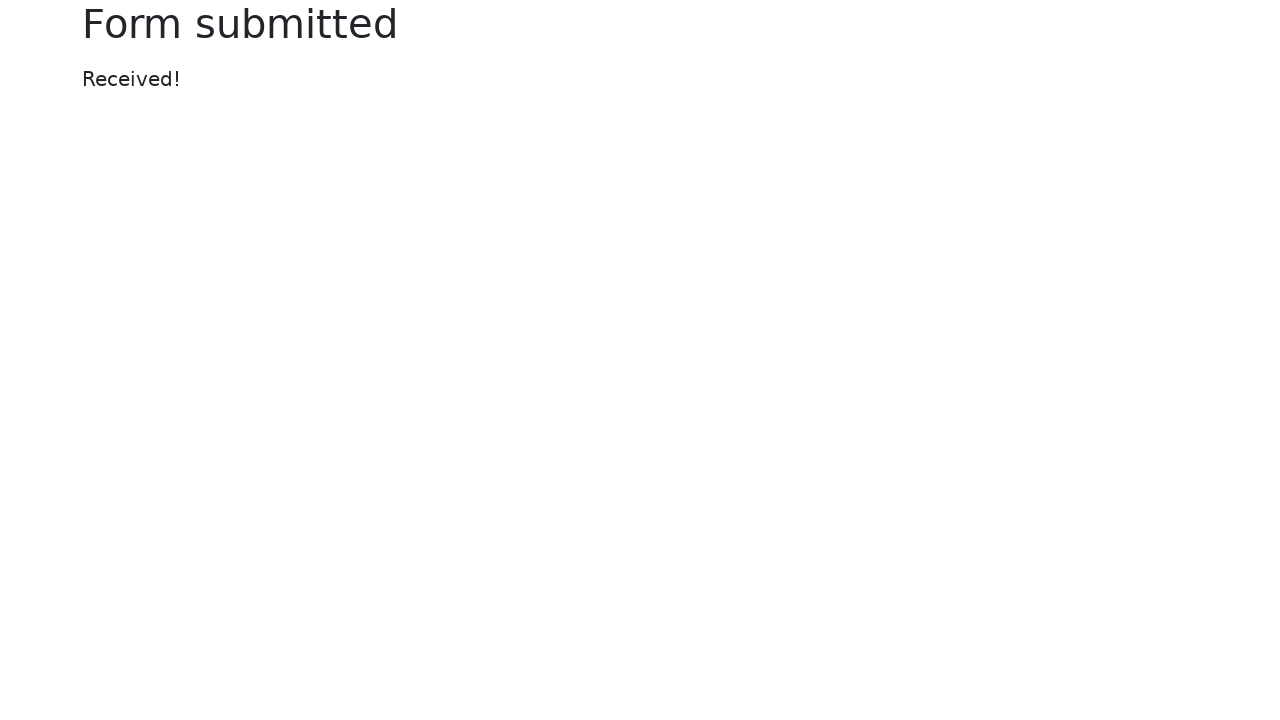

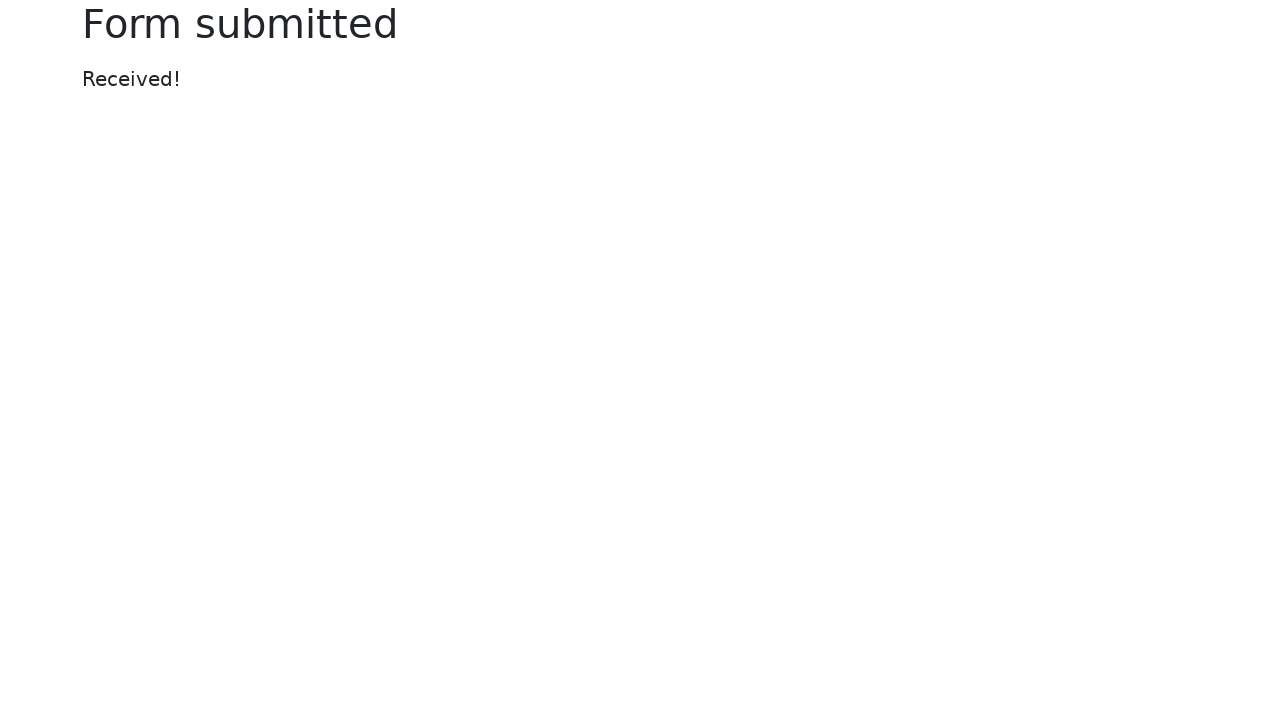